Tests e-commerce product search and checkout flow by searching for products containing "ber", adding them to cart, and verifying items in checkout

Starting URL: https://rahulshettyacademy.com/seleniumPractise/#/

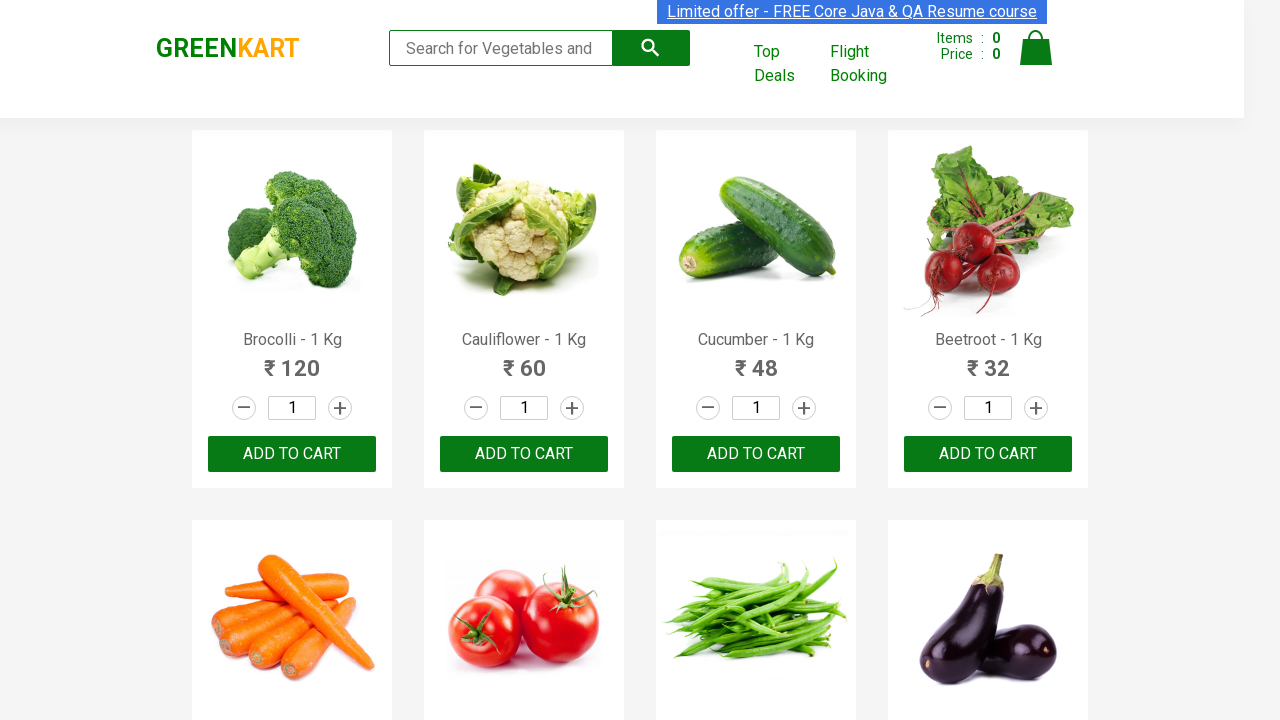

Filled search field with 'ber' on input.search-keyword
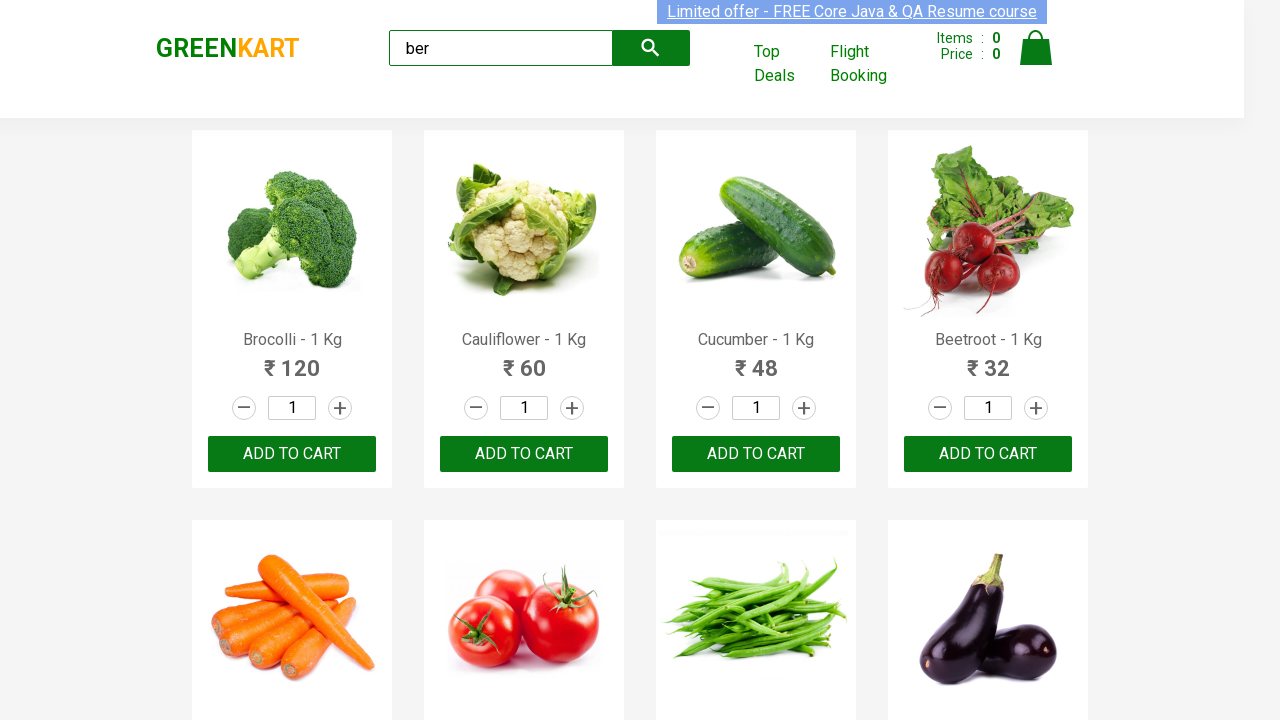

Clicked search button to search for products at (651, 48) on form.search-form button.search-button
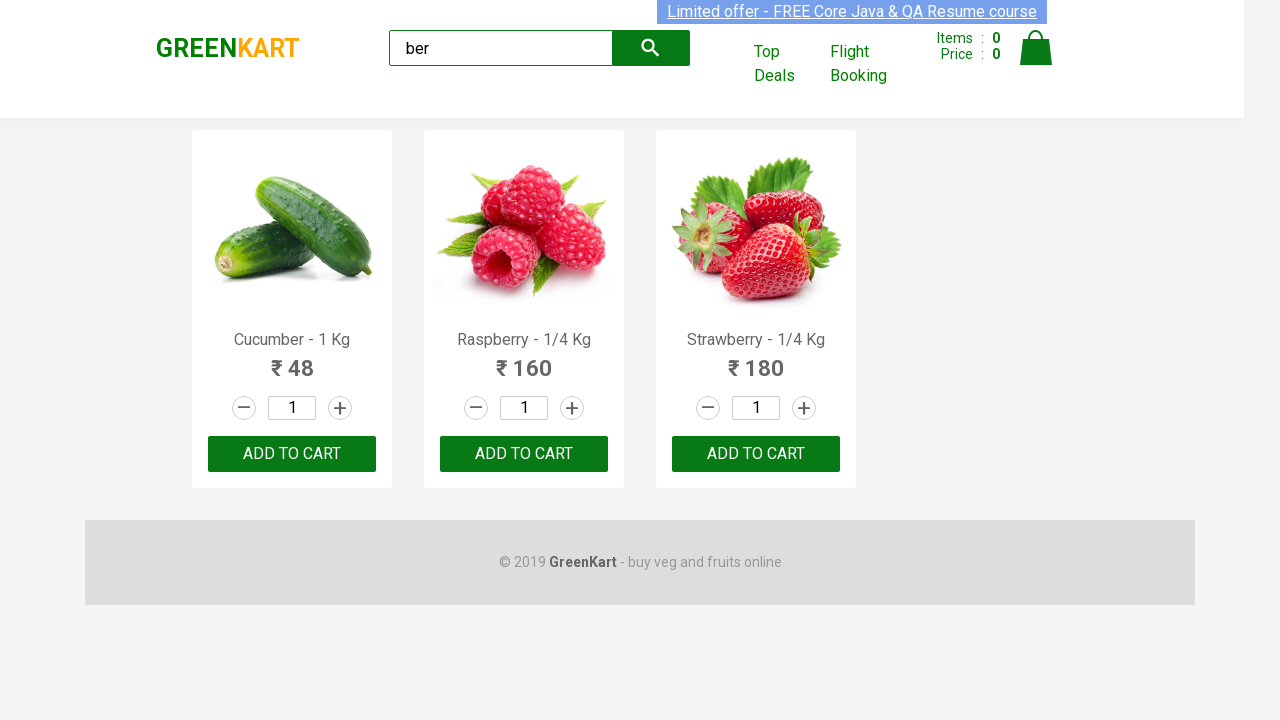

Waited for search results to load
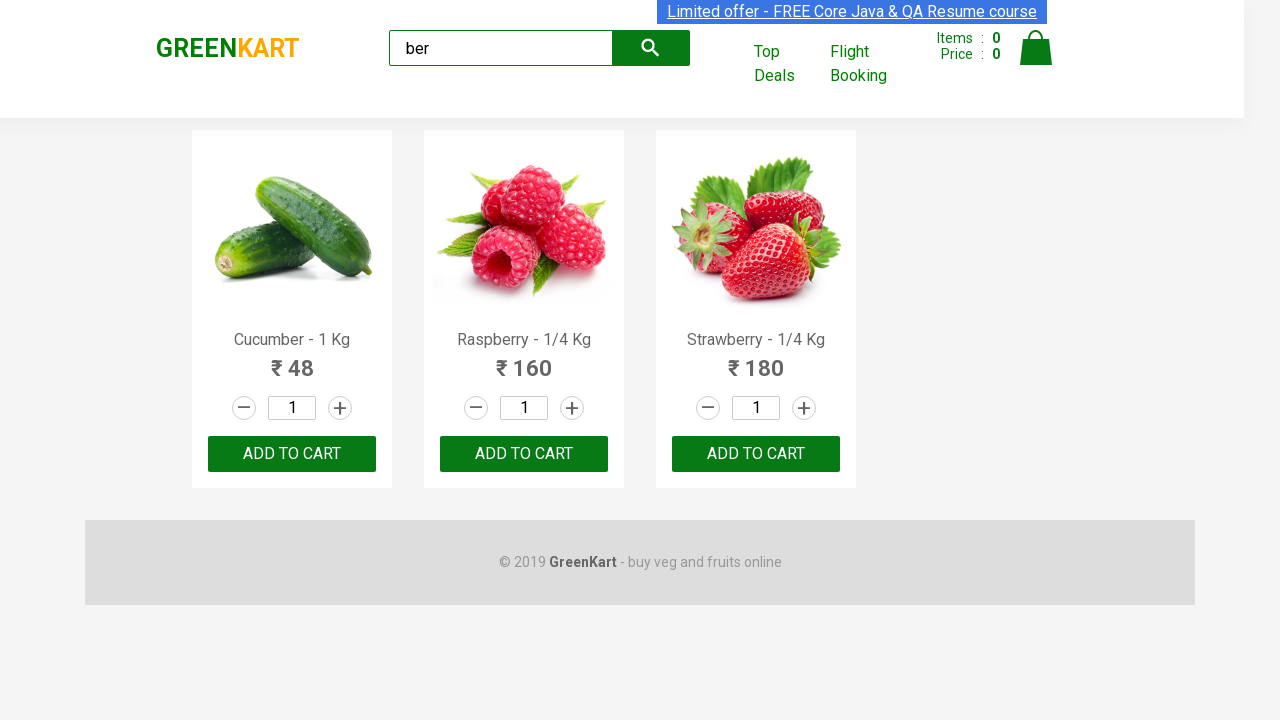

Found 3 product(s) in search results
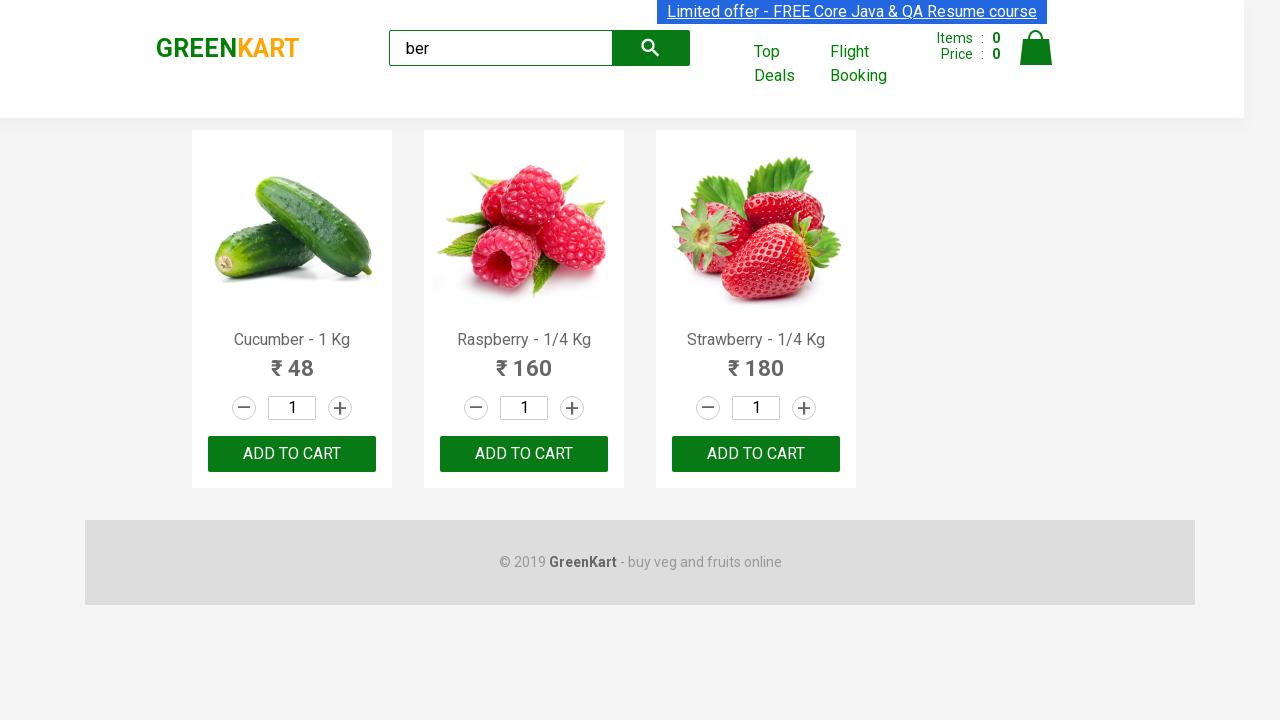

Added product 'Cucumber - 1 Kg' to cart at (292, 454) on div.product button >> nth=0
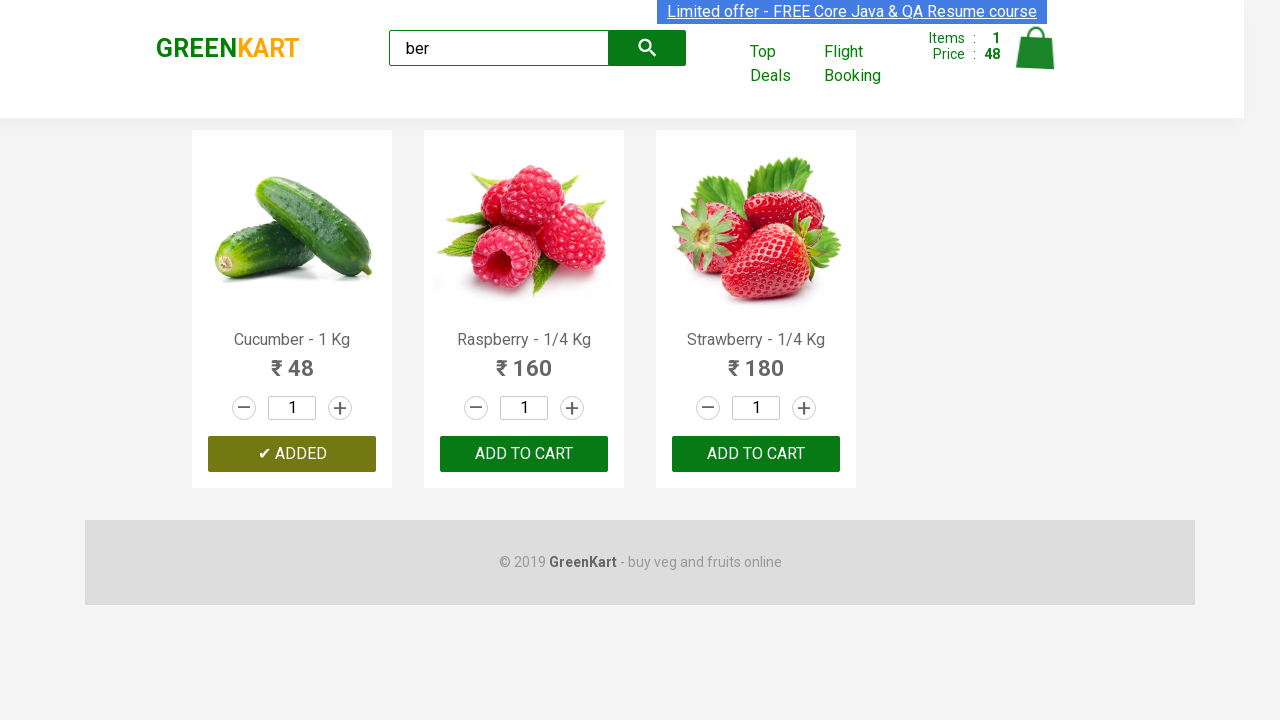

Added product 'Raspberry - 1/4 Kg' to cart at (524, 454) on div.product button >> nth=1
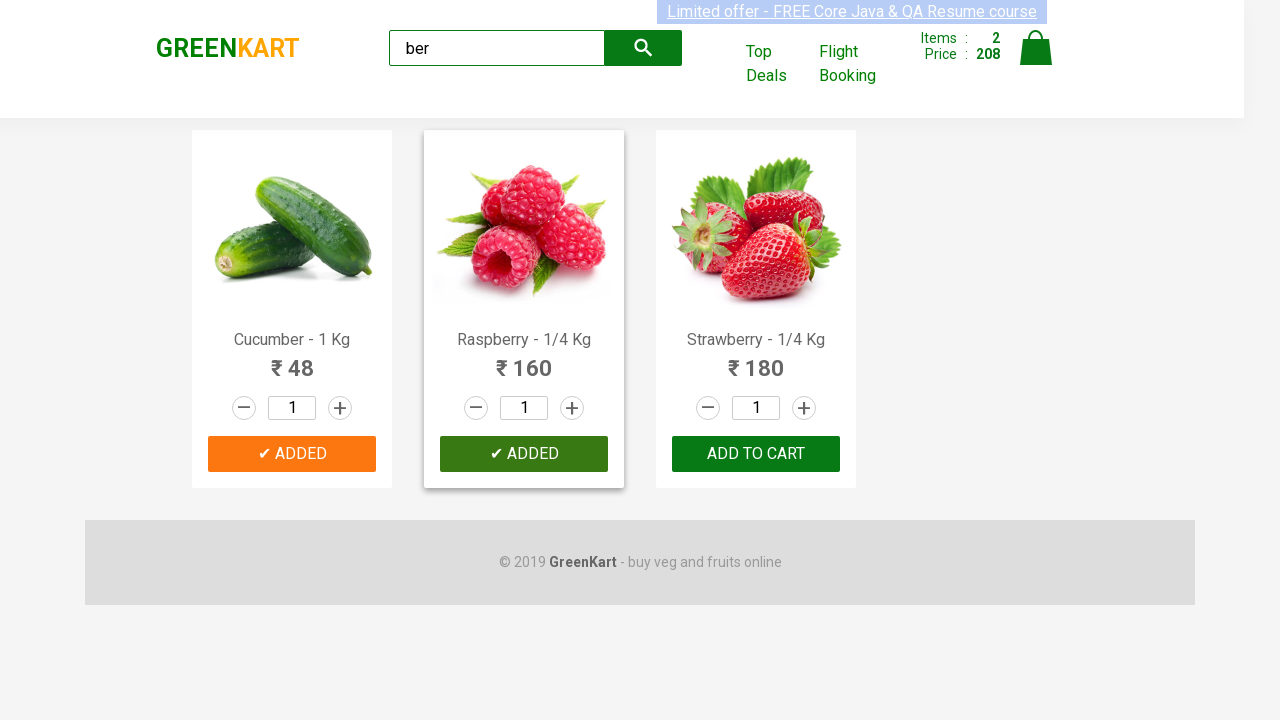

Added product 'Strawberry - 1/4 Kg' to cart at (756, 454) on div.product button >> nth=2
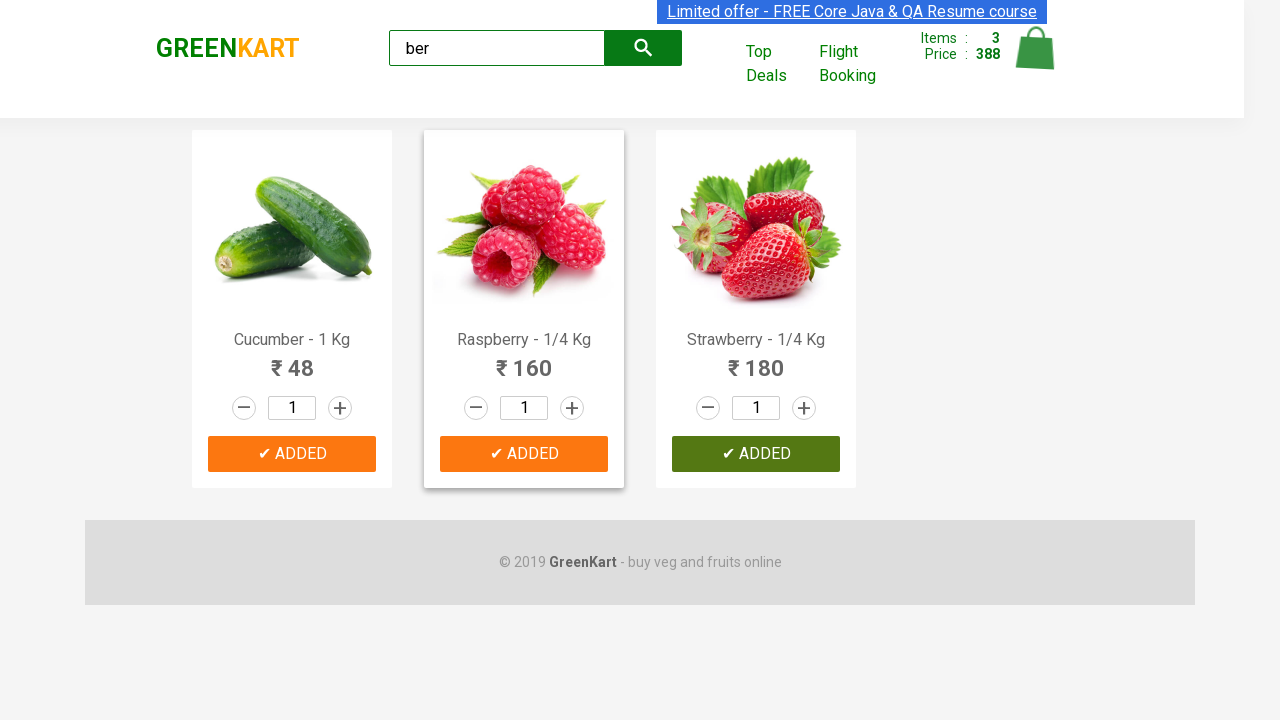

Clicked cart icon to navigate to cart at (1036, 48) on img[alt='Cart']
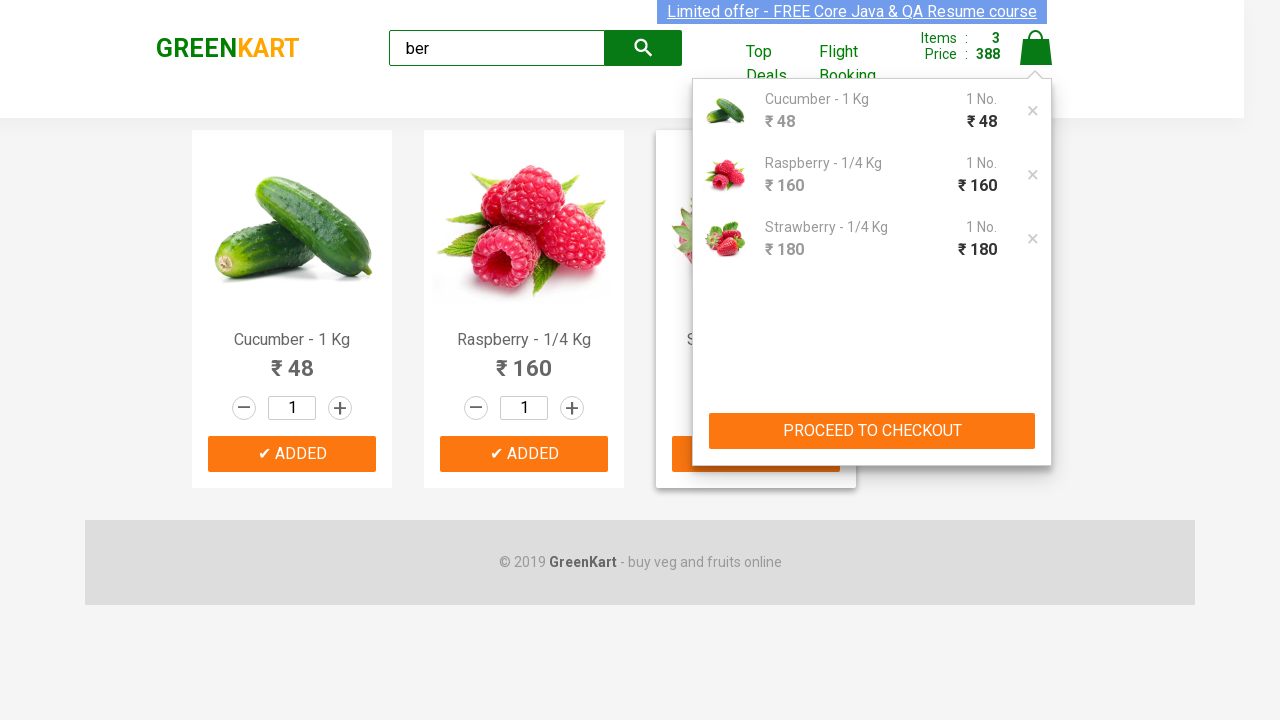

Clicked PROCEED TO CHECKOUT button at (872, 431) on button:has-text('PROCEED TO CHECKOUT')
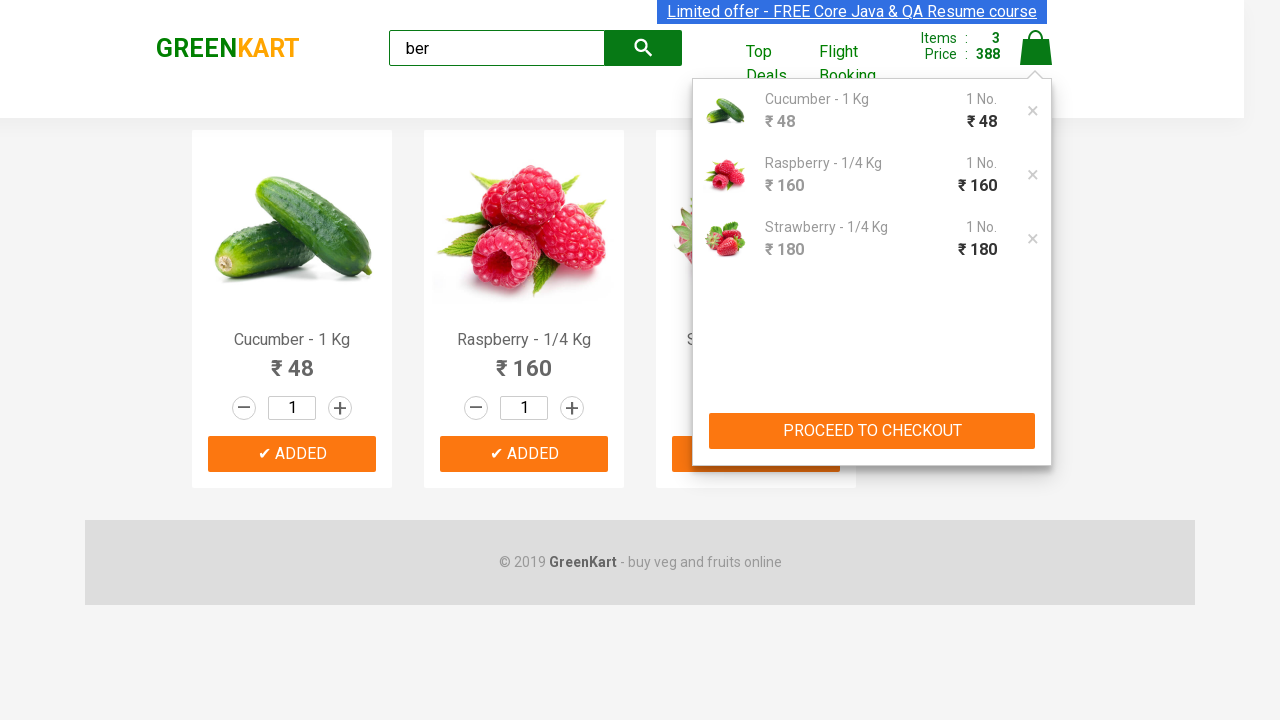

Checkout page loaded with product names visible
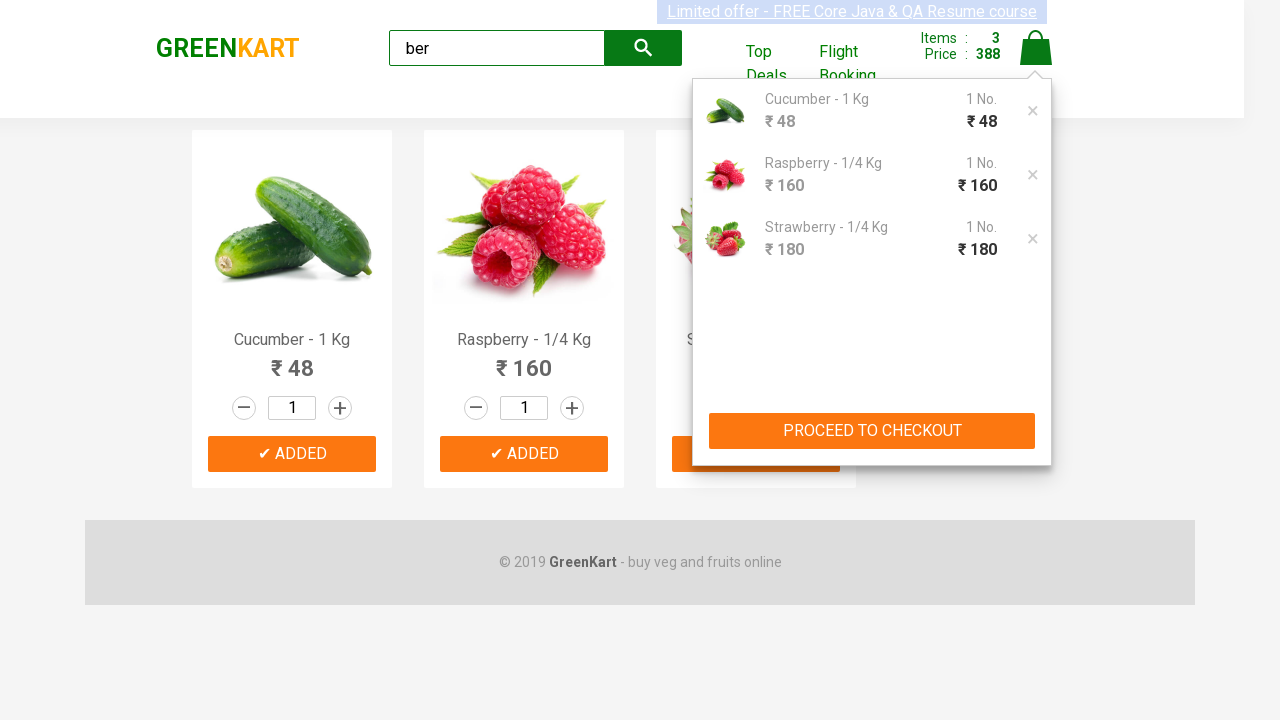

Retrieved 3 product(s) from checkout page
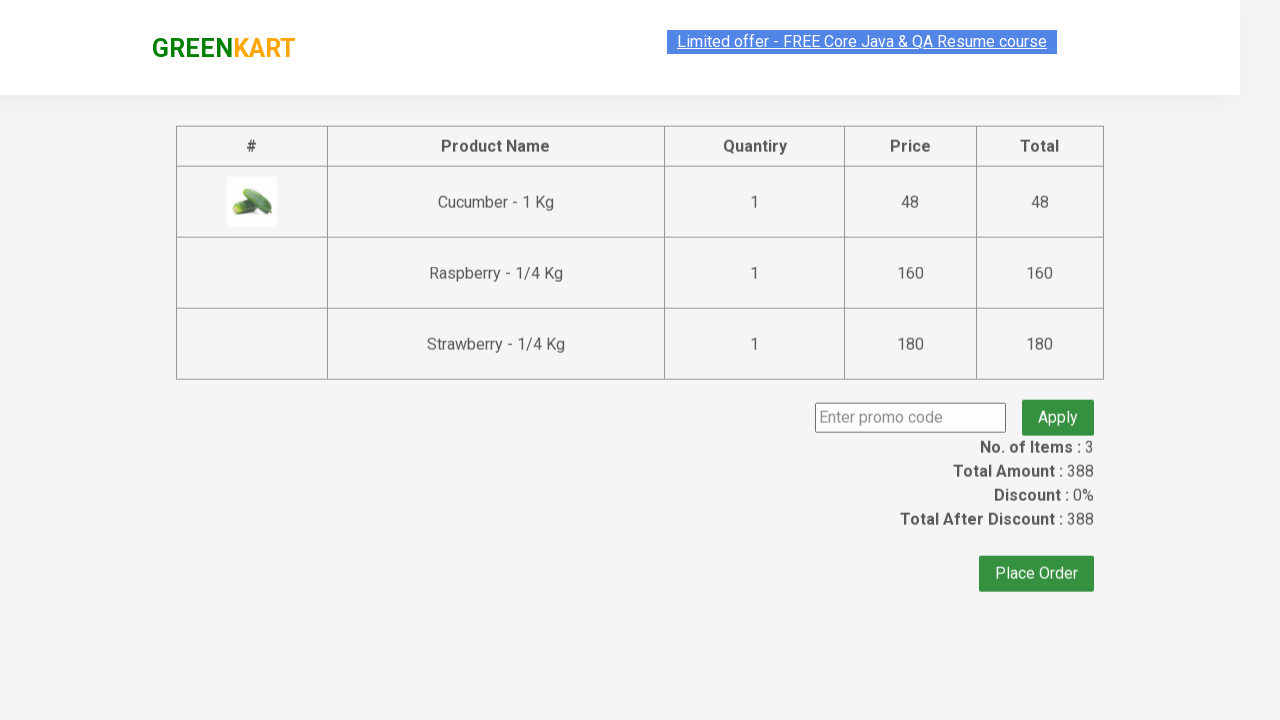

Verified checkout contains products: Cucumber - 1 Kg, Raspberry - 1/4 Kg, Strawberry - 1/4 Kg
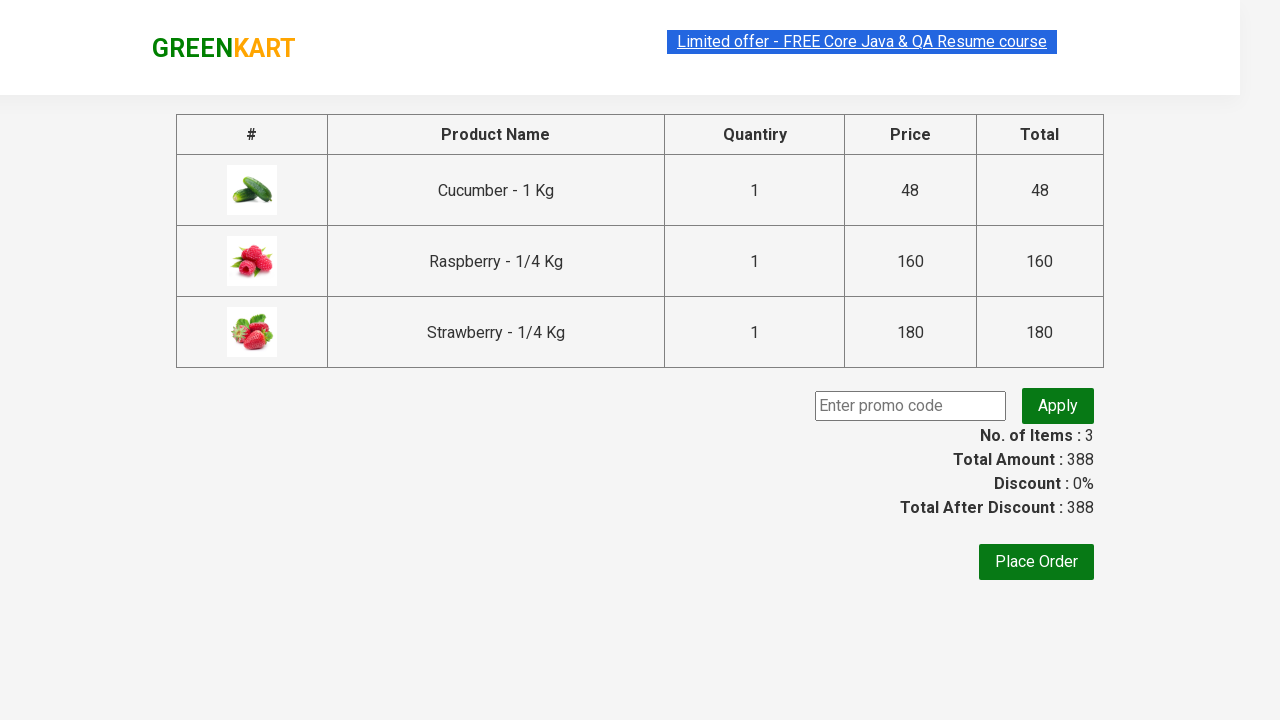

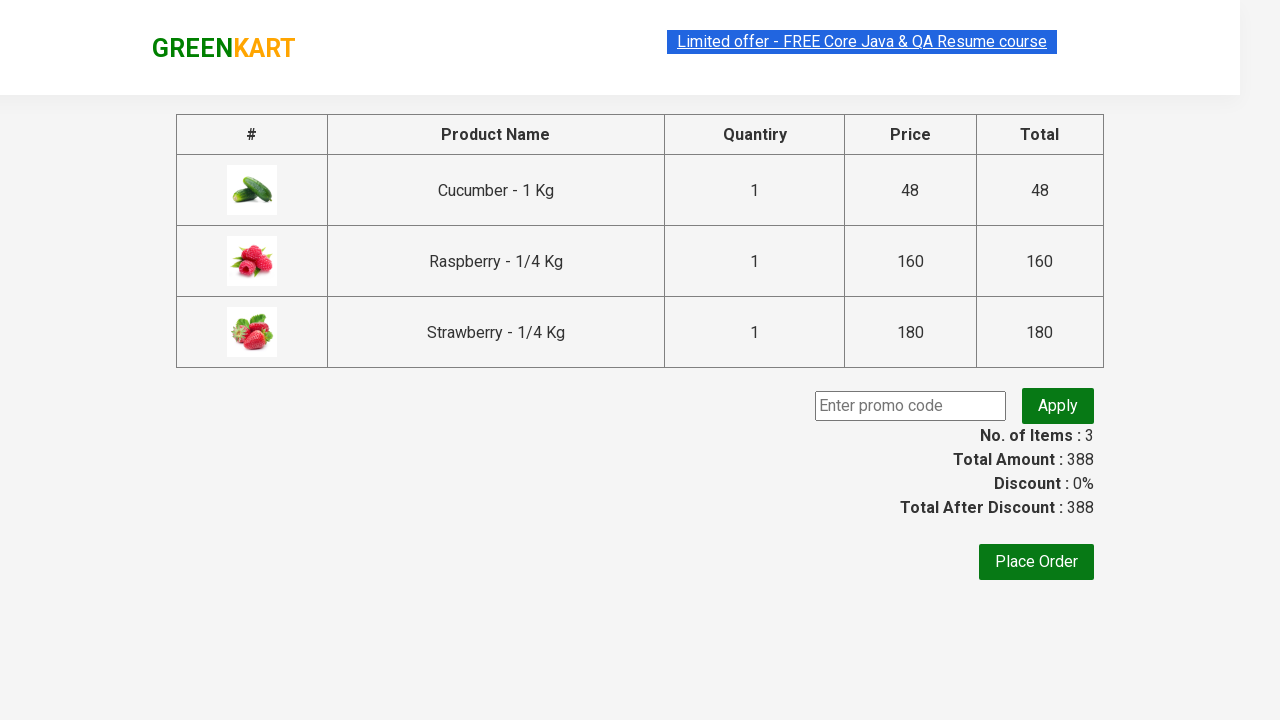